Tests dynamic loading with longer timeout by clicking Start and waiting for Hello World text to appear

Starting URL: https://automationfc.github.io/dynamic-loading/

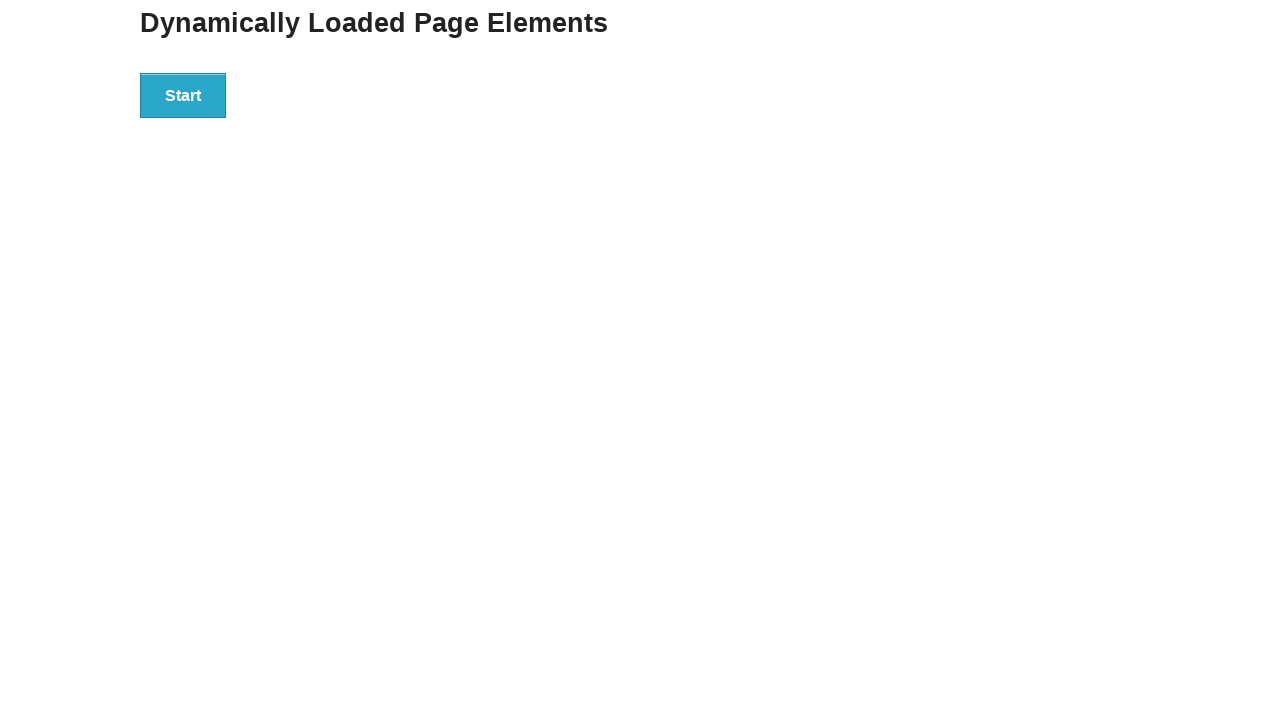

Navigated to dynamic loading test page
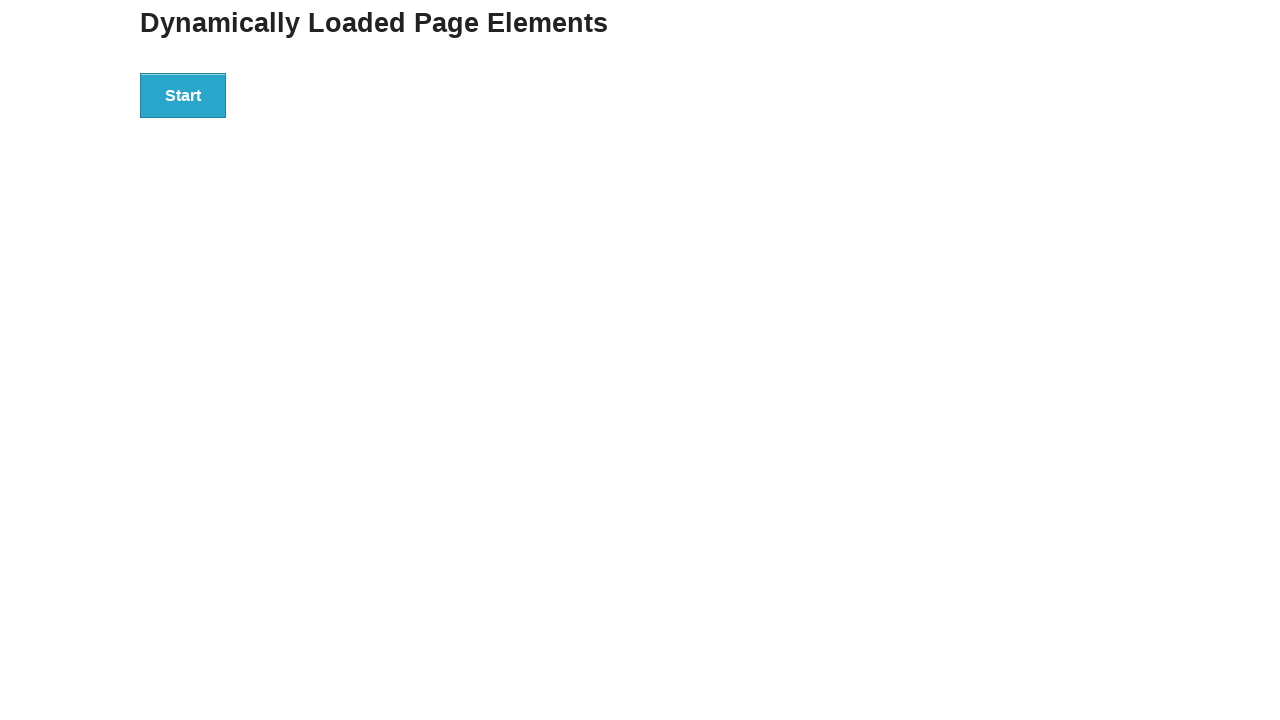

Clicked the Start button at (183, 95) on xpath=//button[text() = 'Start']
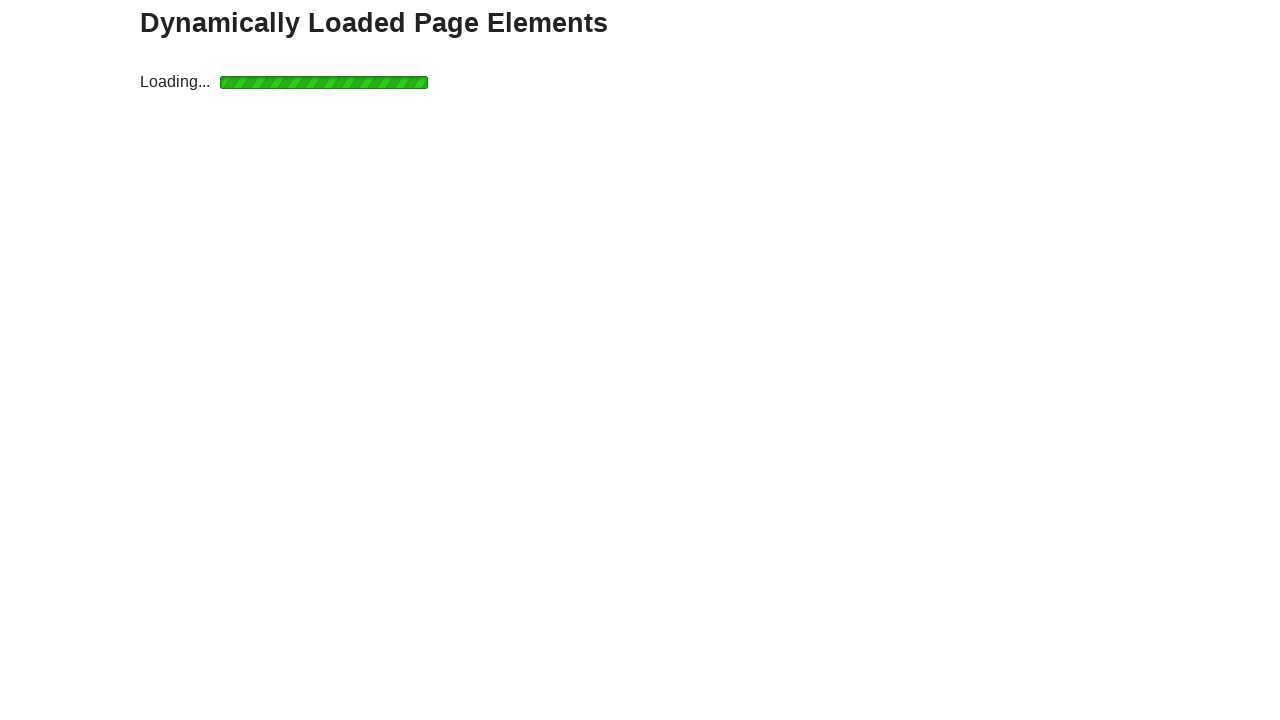

Loading indicator disappeared after waiting up to 10 seconds
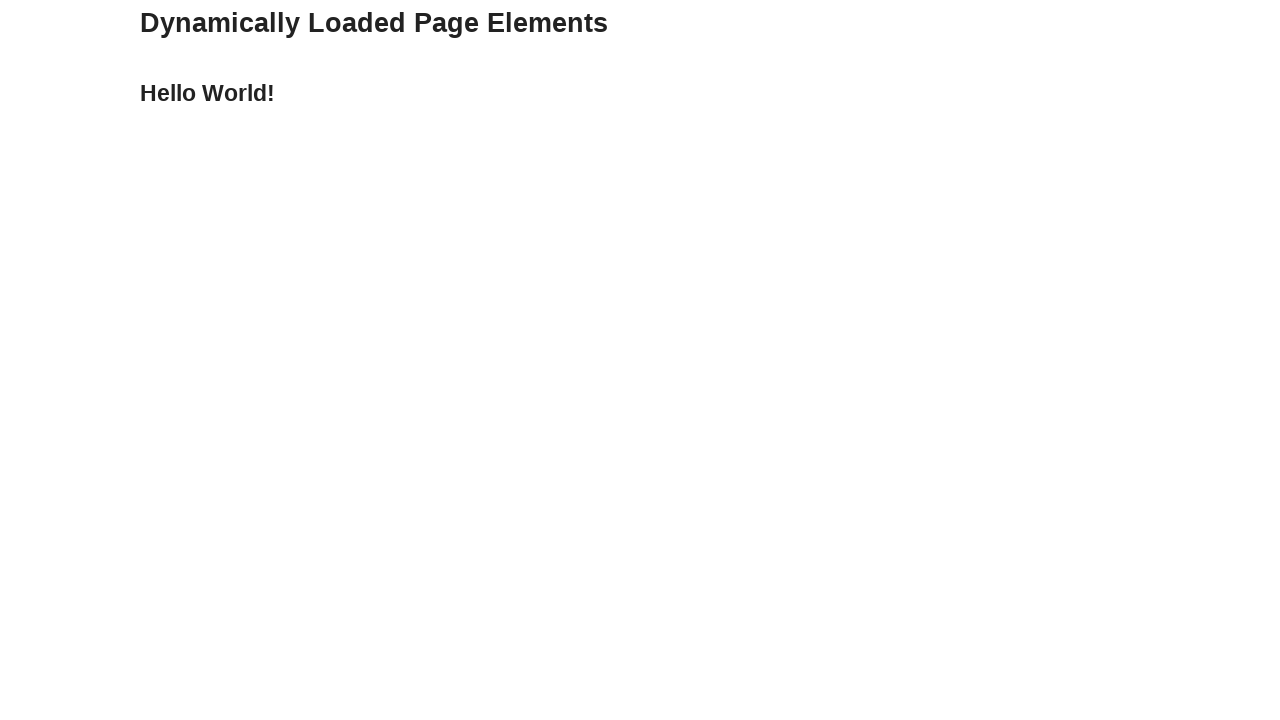

Hello World text appeared in finish section
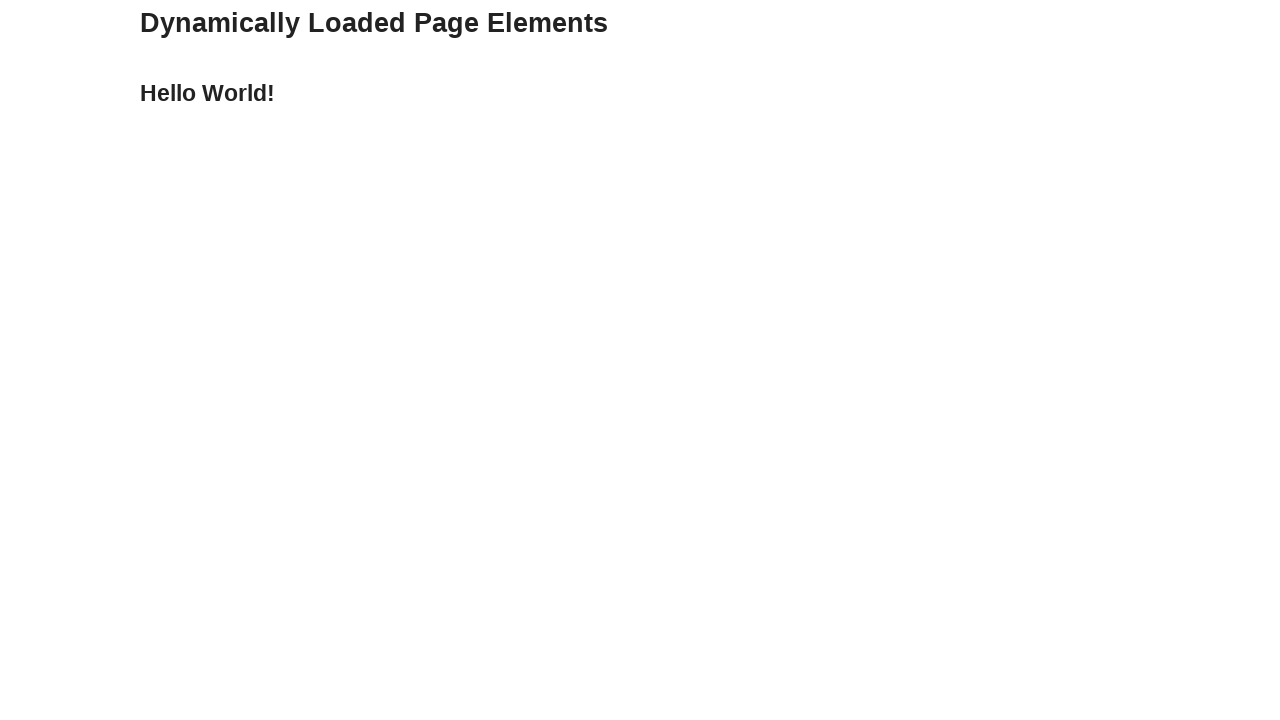

Verified that finish section contains 'Hello World!' text
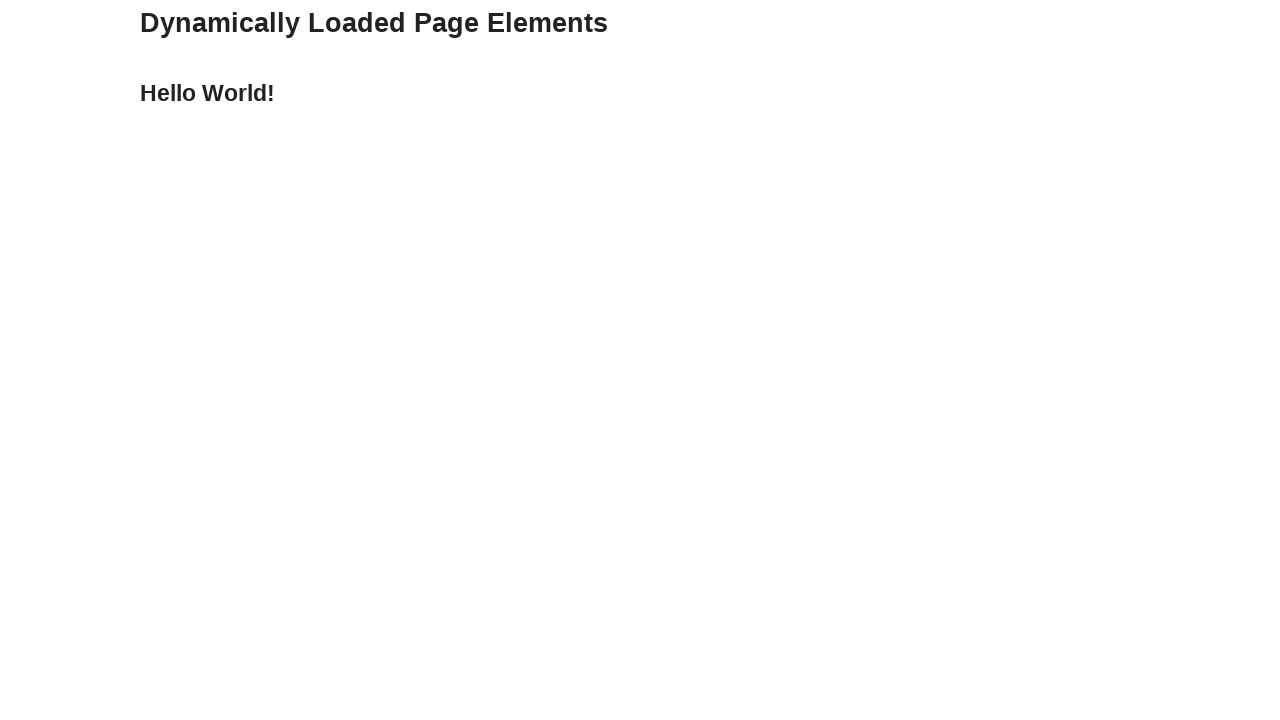

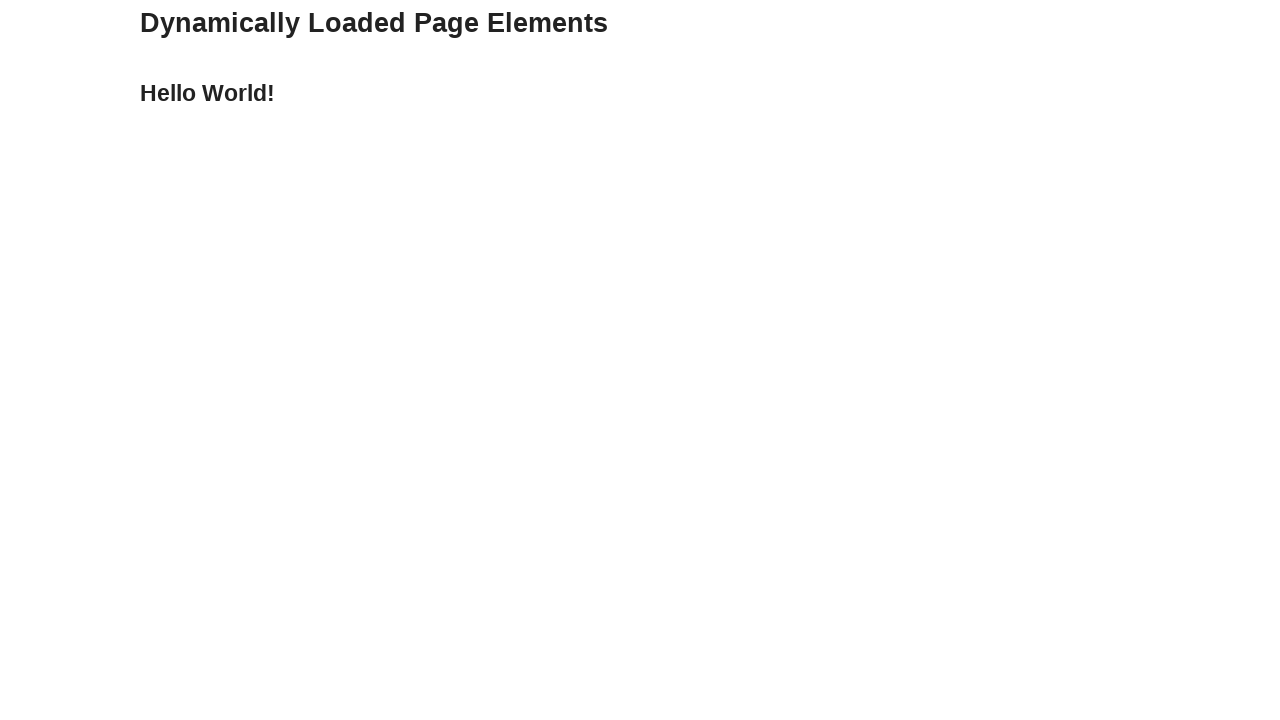